Tests various alert interactions including simple alerts, timer alerts, confirm dialogs, and prompt inputs

Starting URL: https://demoqa.com/alerts

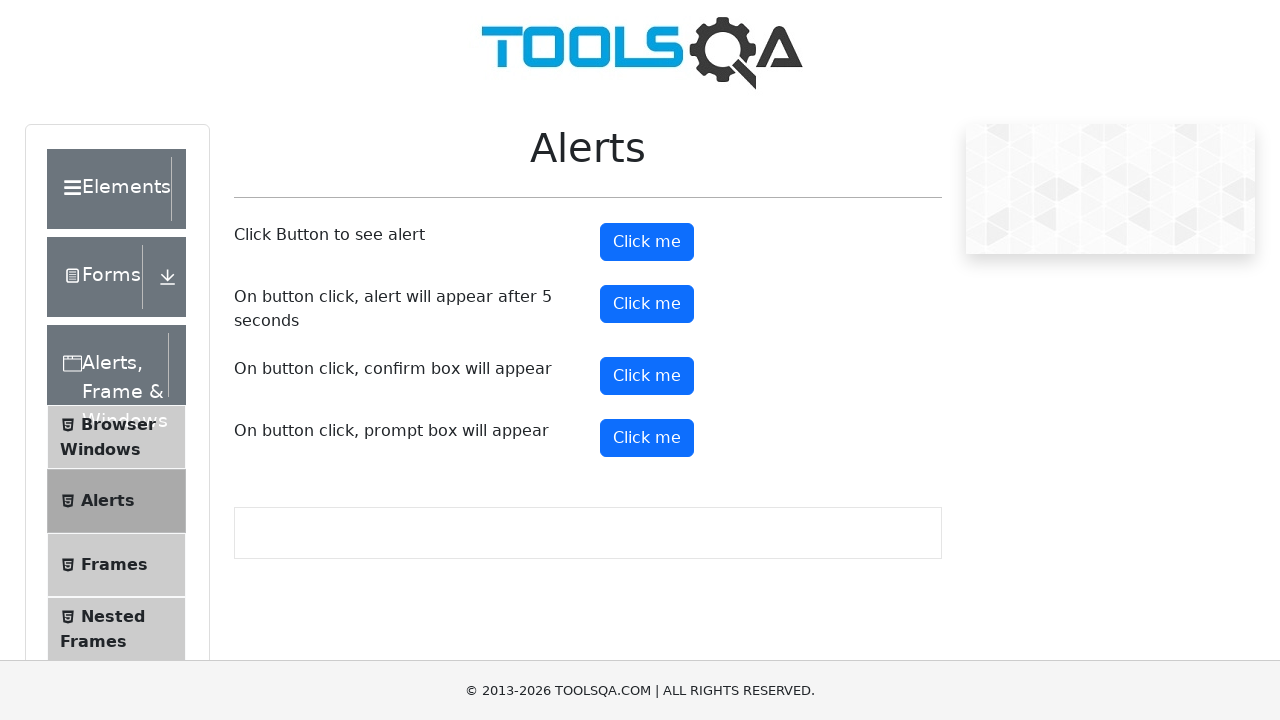

Set up dialog handler to accept alerts
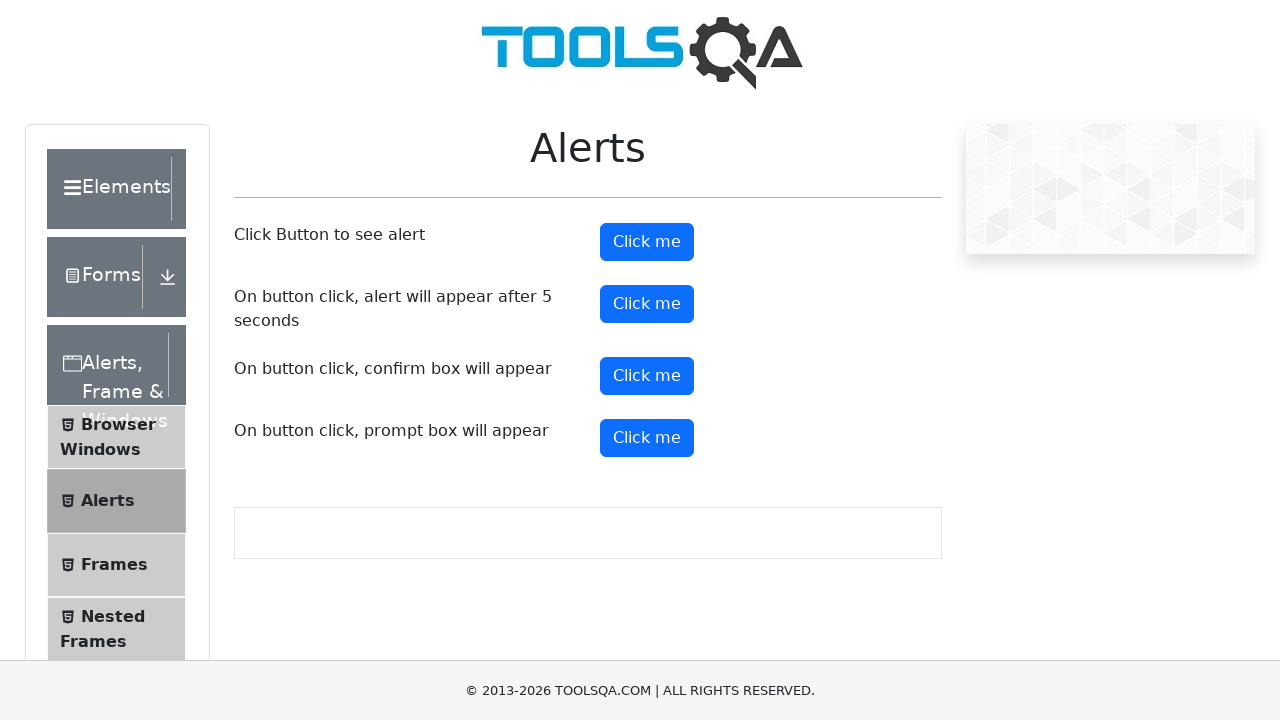

Clicked simple alert button and accepted the alert at (647, 242) on #alertButton
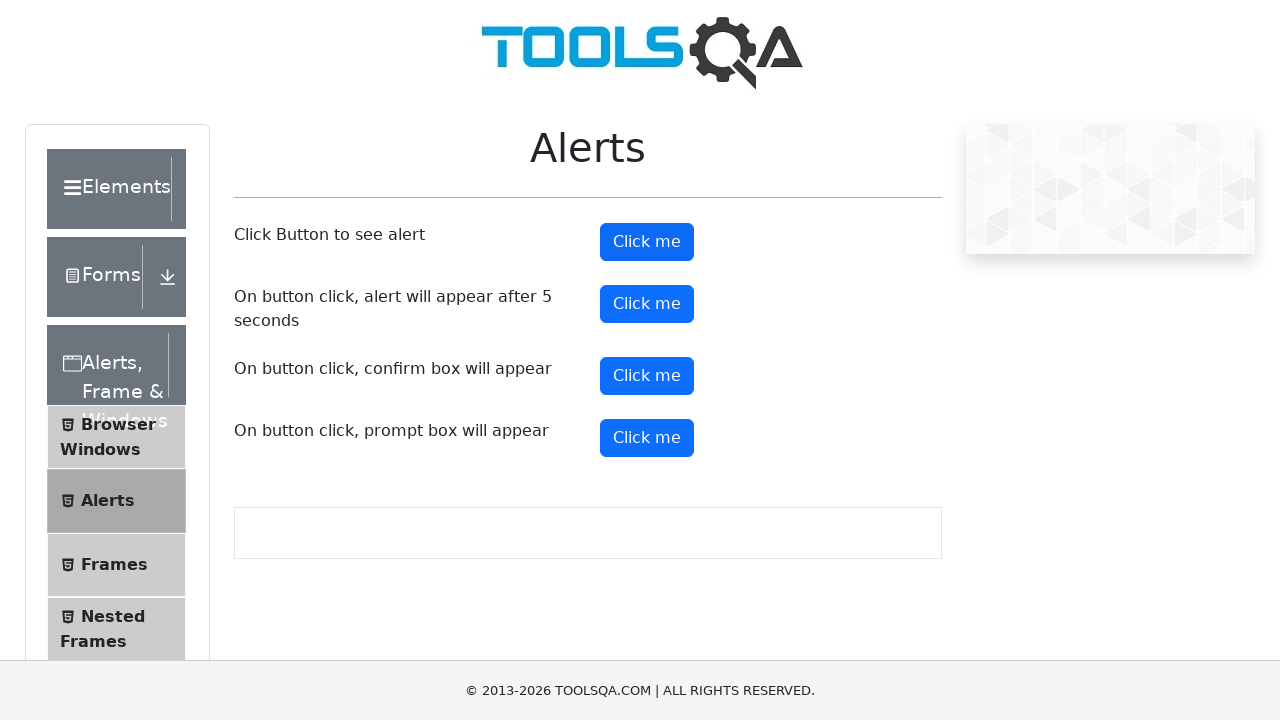

Clicked timer alert button at (647, 304) on #timerAlertButton
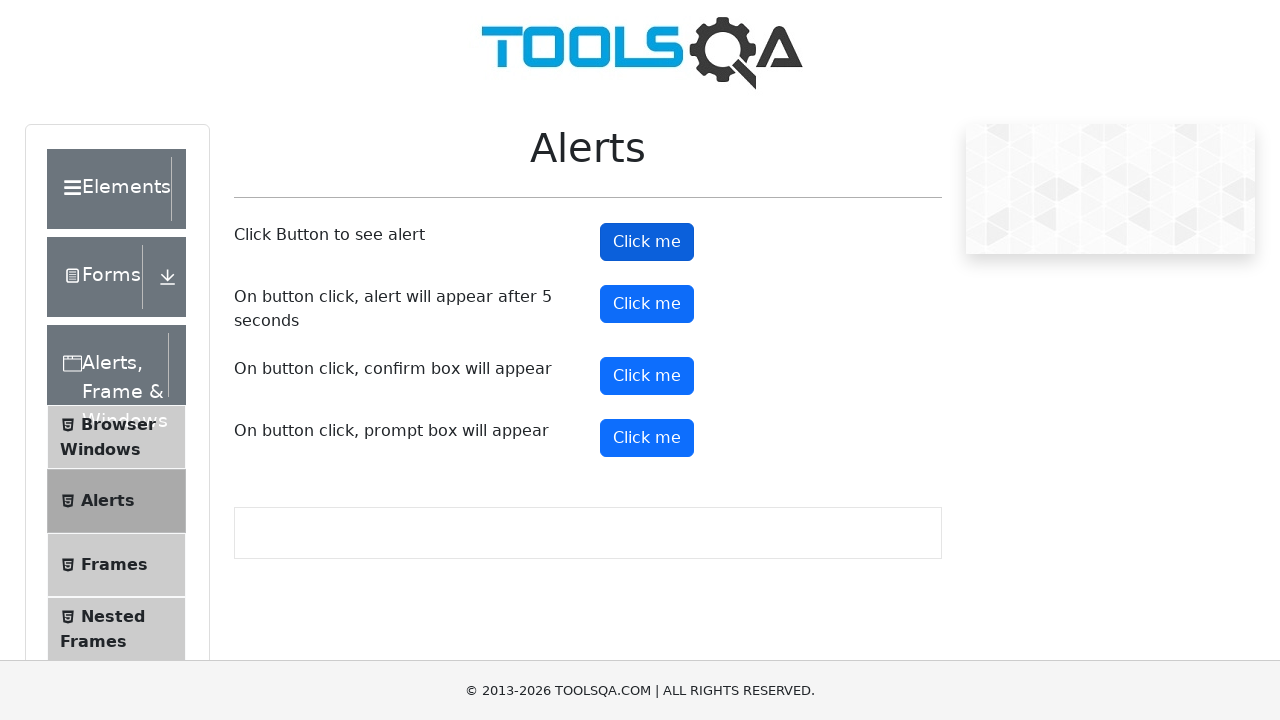

Set up dialog handler to dismiss confirm dialog
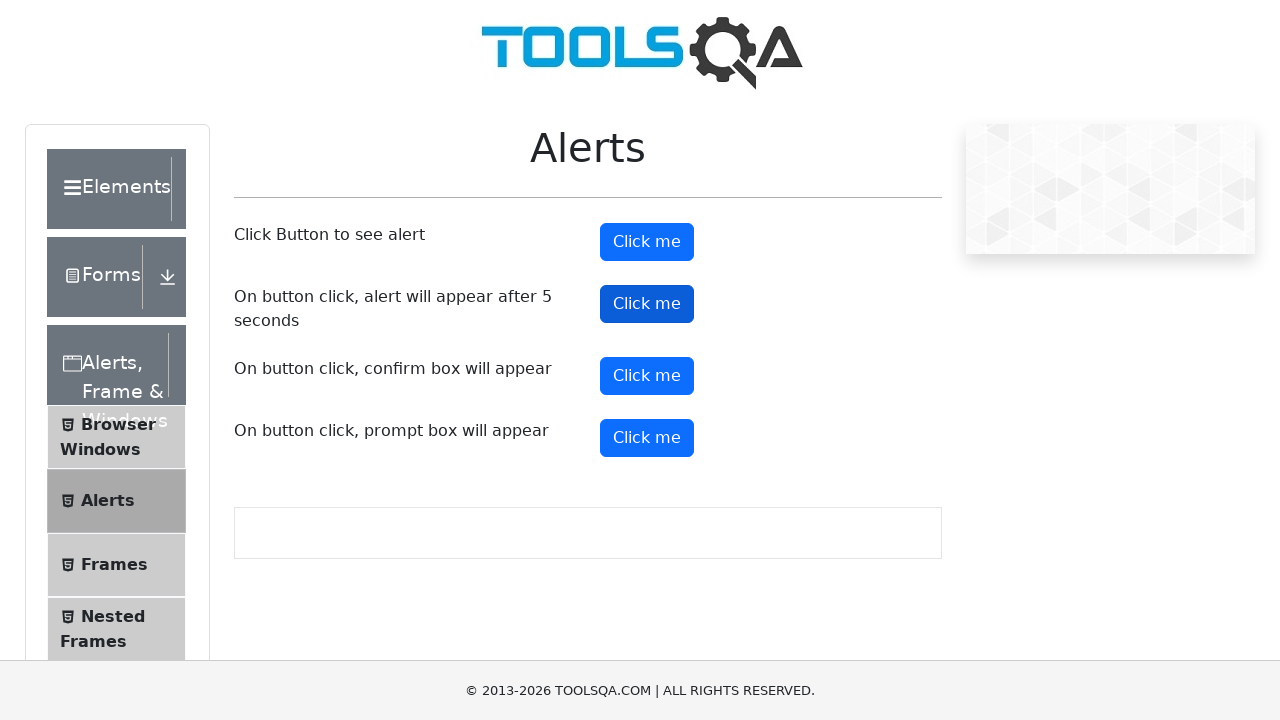

Clicked confirm button and dismissed the dialog at (647, 376) on #confirmButton
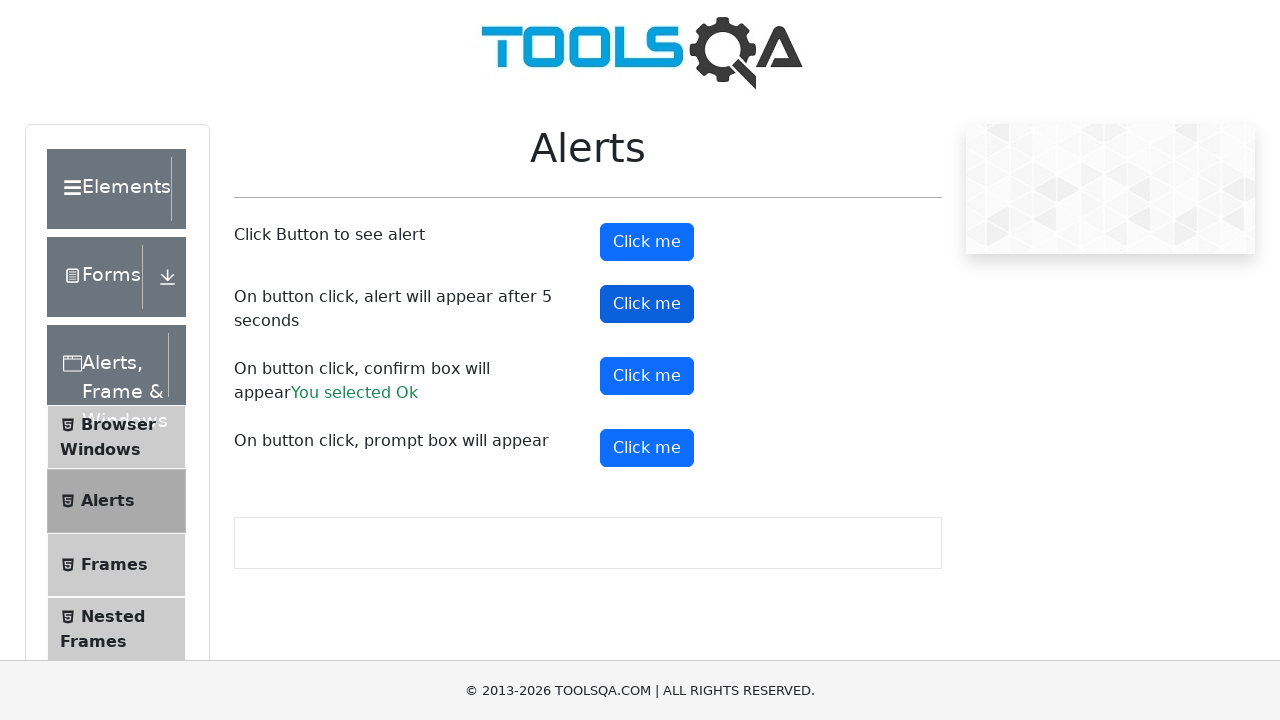

Set up dialog handler to accept prompt with text 'Dawid'
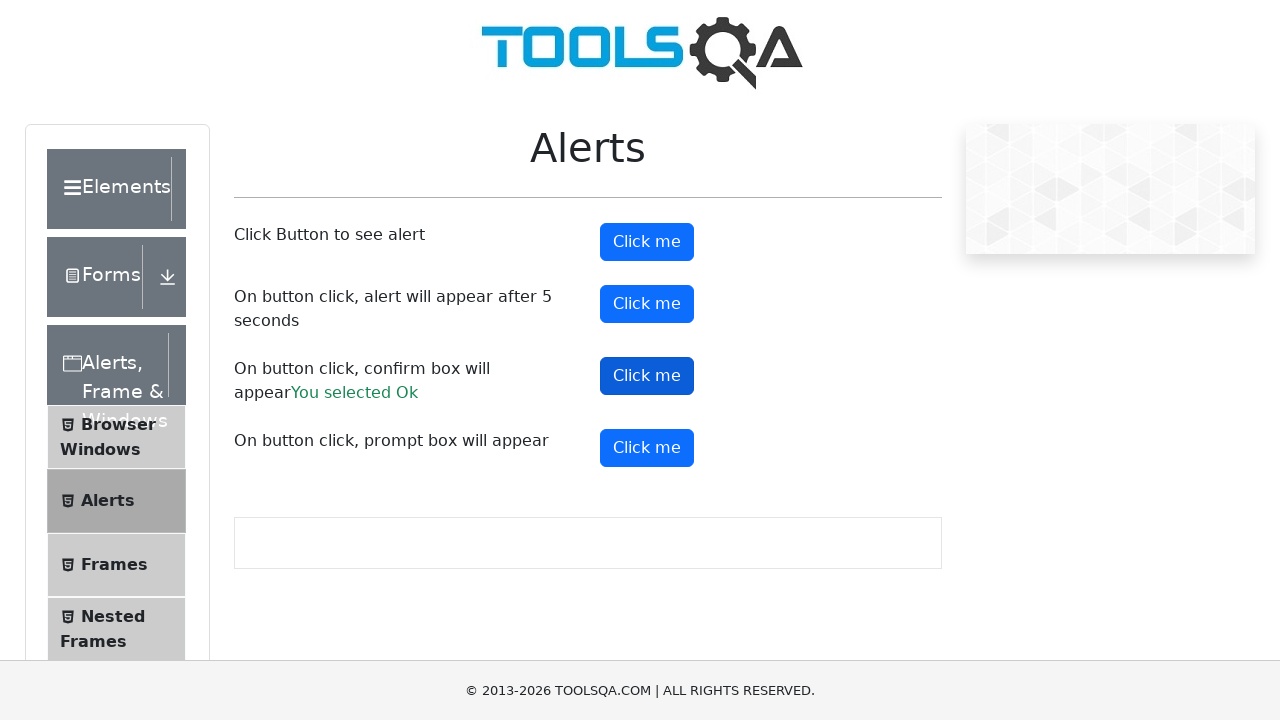

Clicked prompt button and submitted 'Dawid' as input at (647, 448) on #promtButton
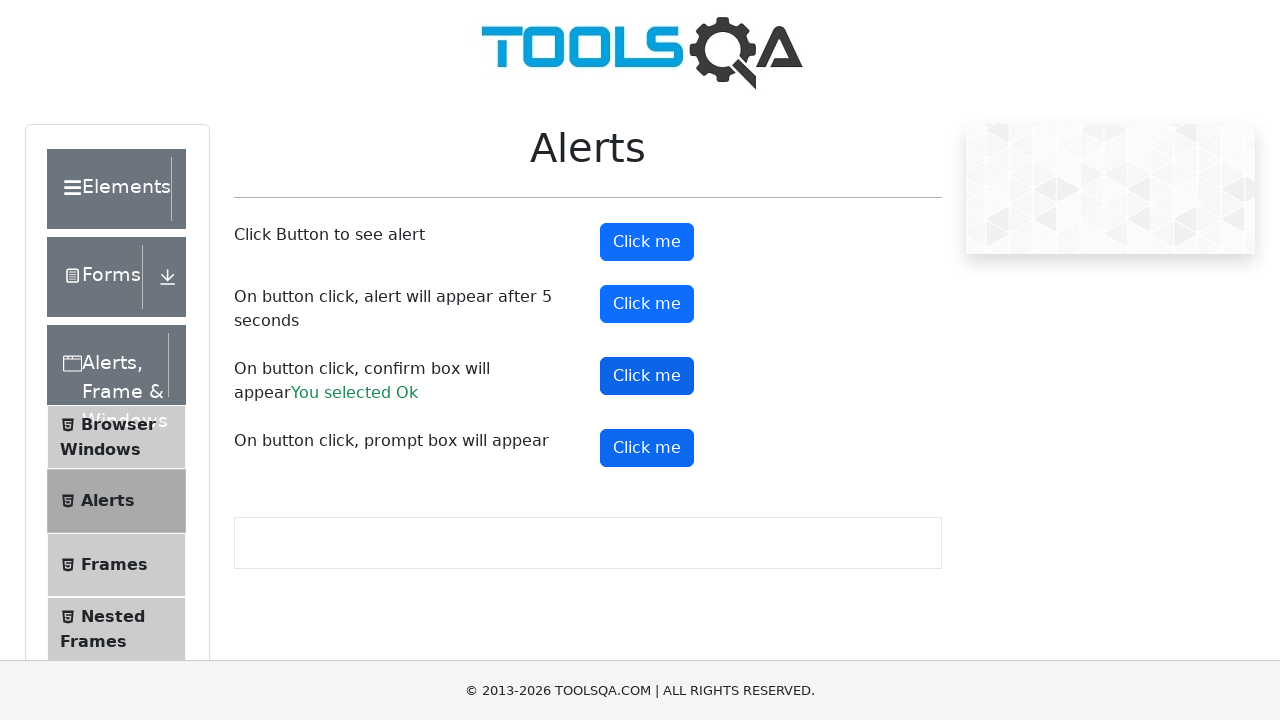

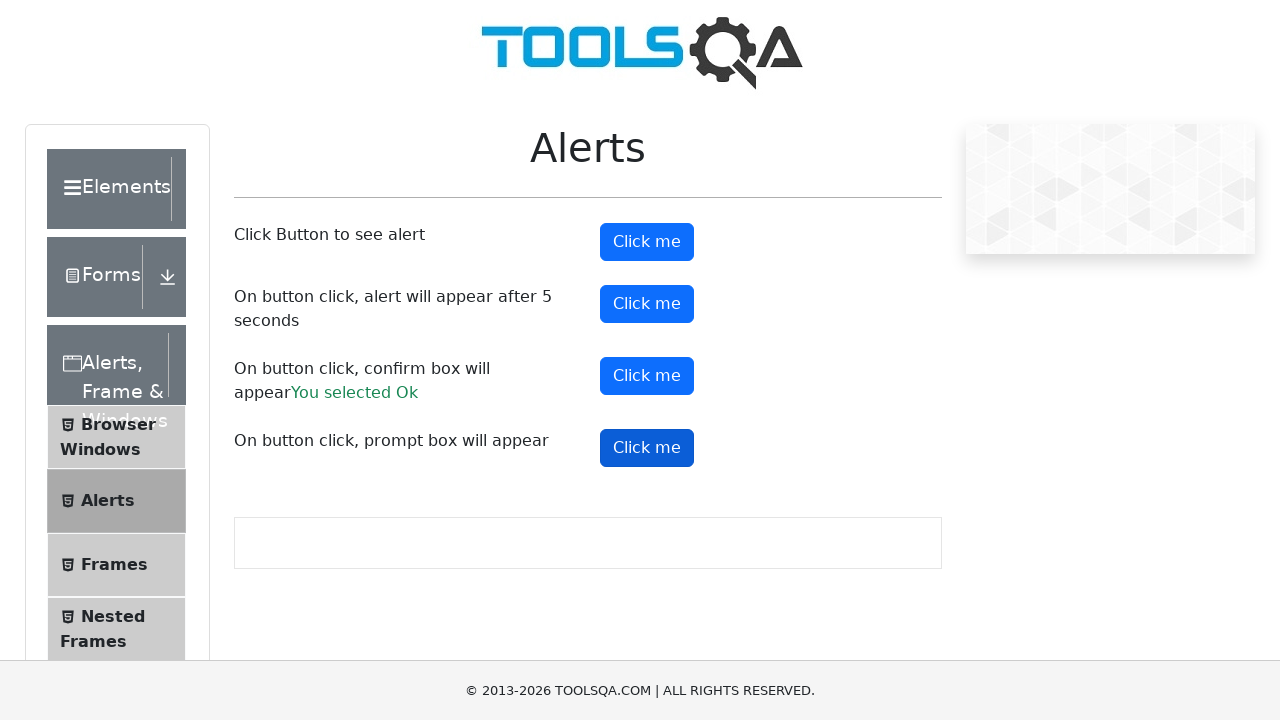